Tests JavaScript alert handling by clicking a button to trigger an alert, waiting for it to appear, and then accepting it.

Starting URL: https://the-internet.herokuapp.com/javascript_alerts

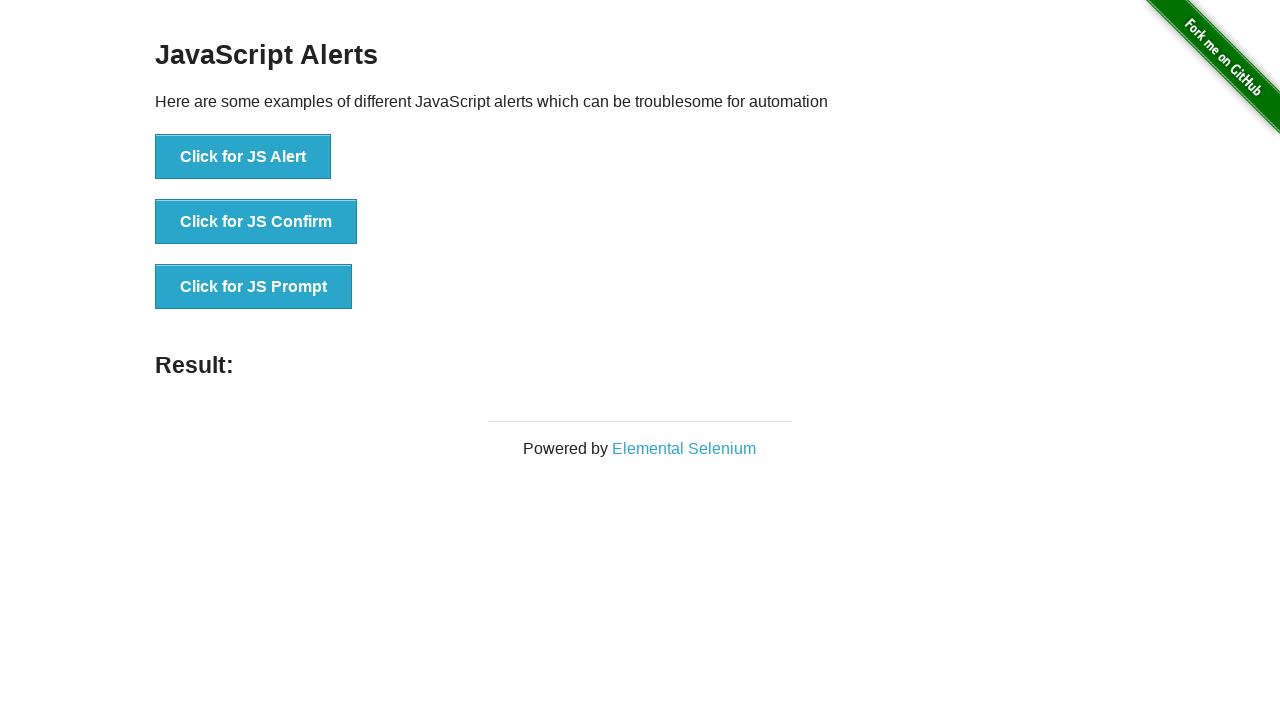

Clicked the 'Click for JS Alert' button to trigger JavaScript alert at (243, 157) on xpath=//button[normalize-space()='Click for JS Alert']
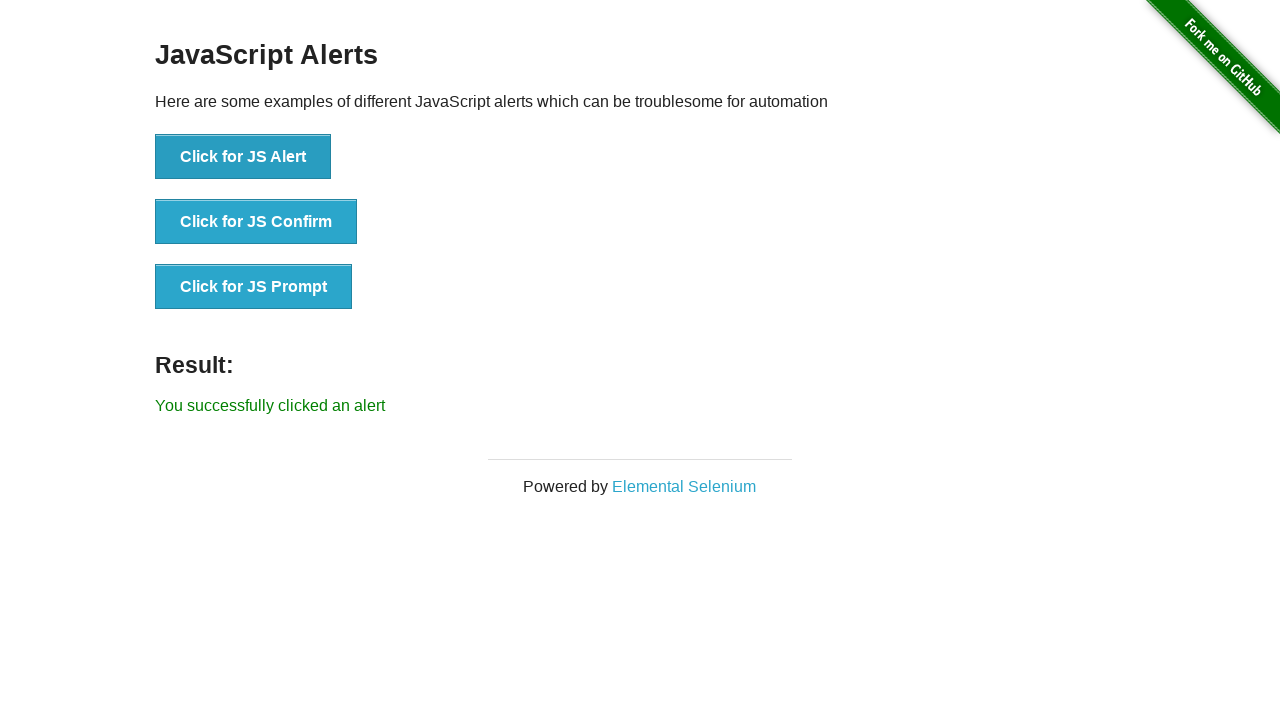

Set up dialog event listener to accept alerts
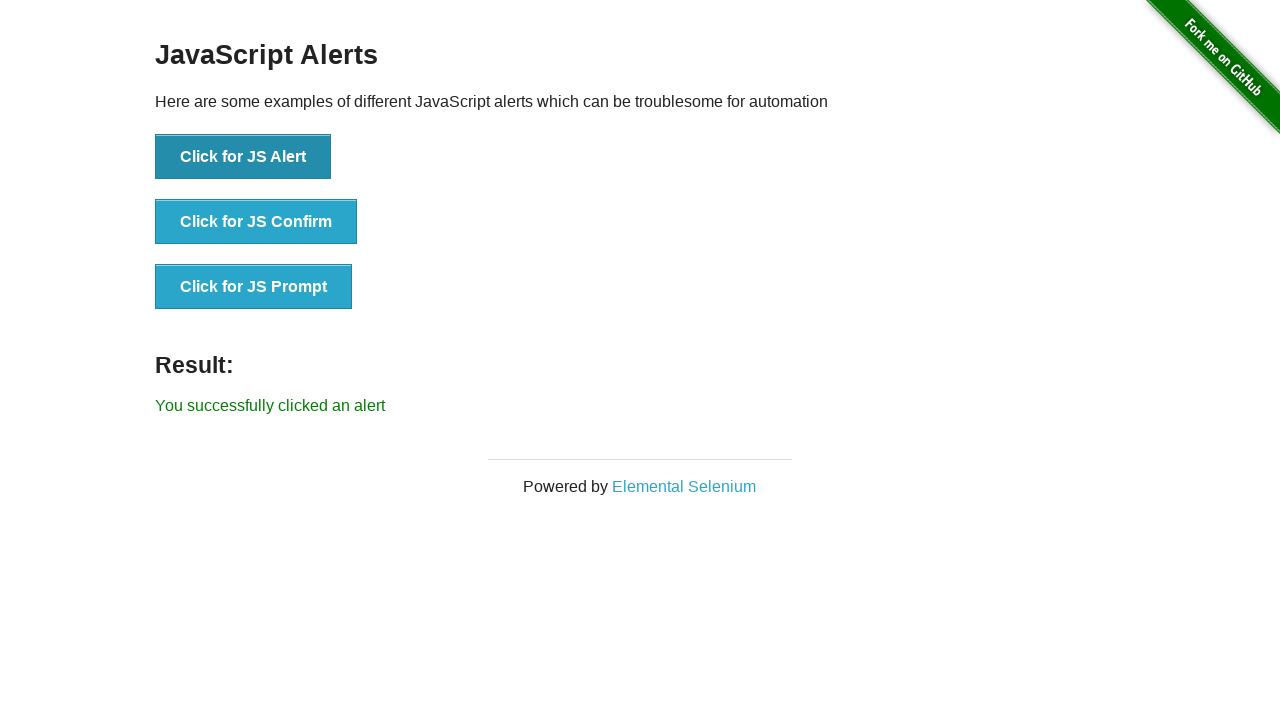

Clicked the 'Click for JS Alert' button again to trigger alert with handler ready at (243, 157) on xpath=//button[normalize-space()='Click for JS Alert']
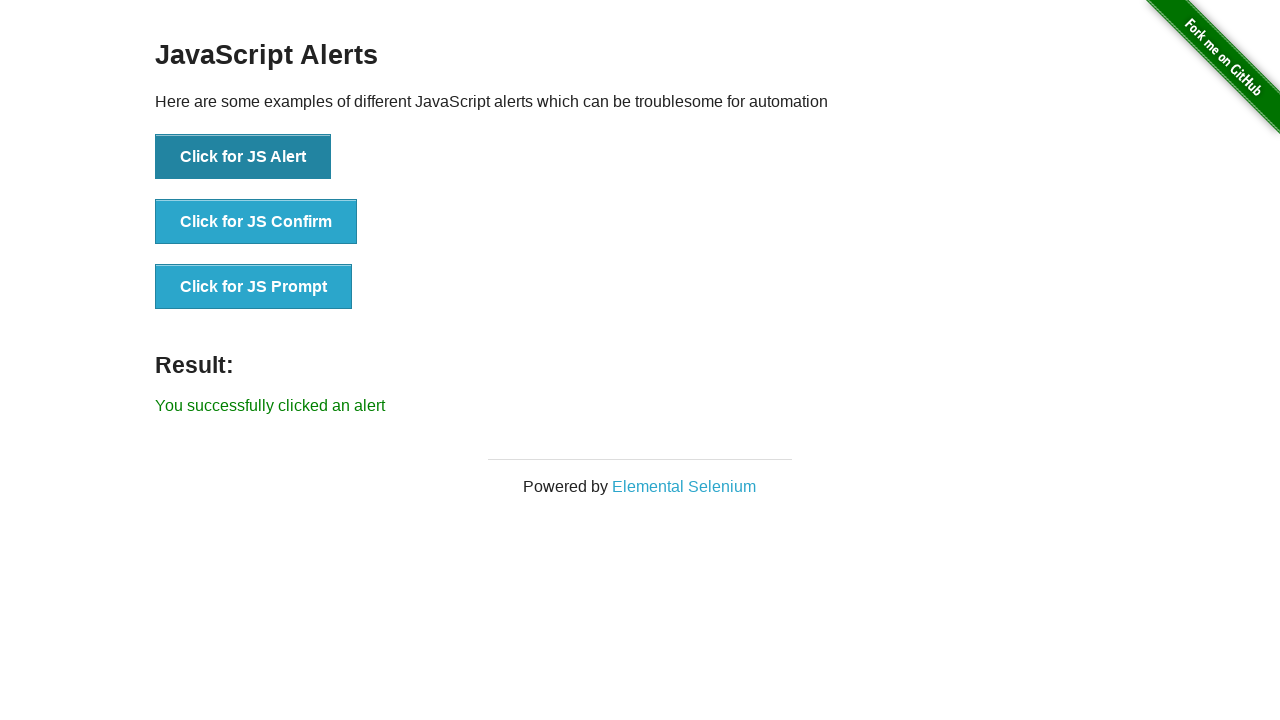

Alert was successfully accepted and result message appeared
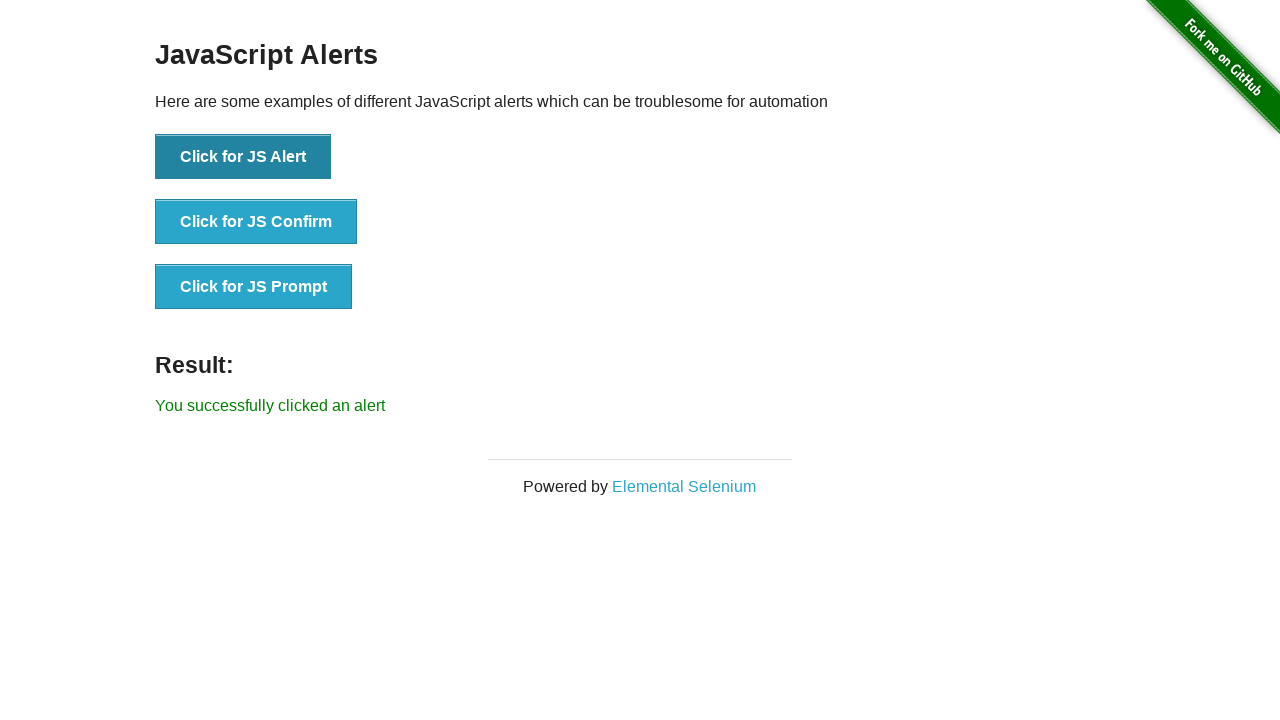

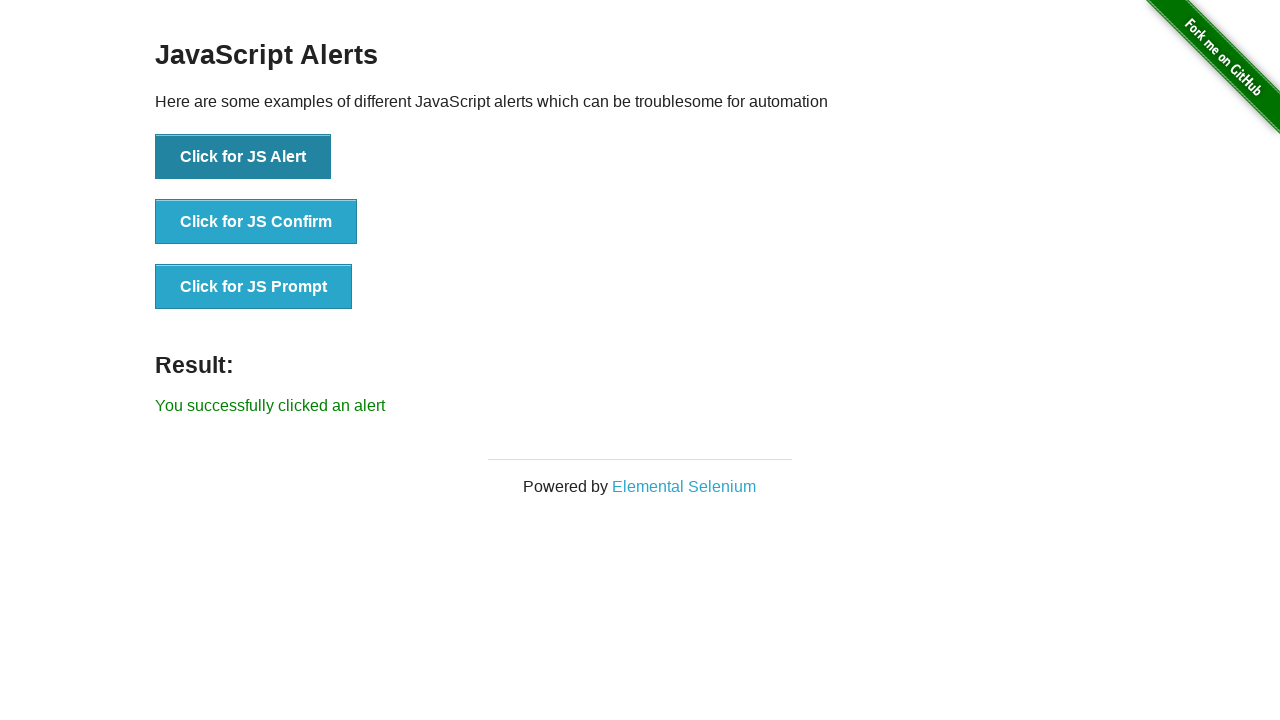